Tests the GreenKart shopping application by searching for products containing "ca", verifying the number of results, adding specific products to cart, and verifying the brand logo text.

Starting URL: https://rahulshettyacademy.com/seleniumPractise/#/

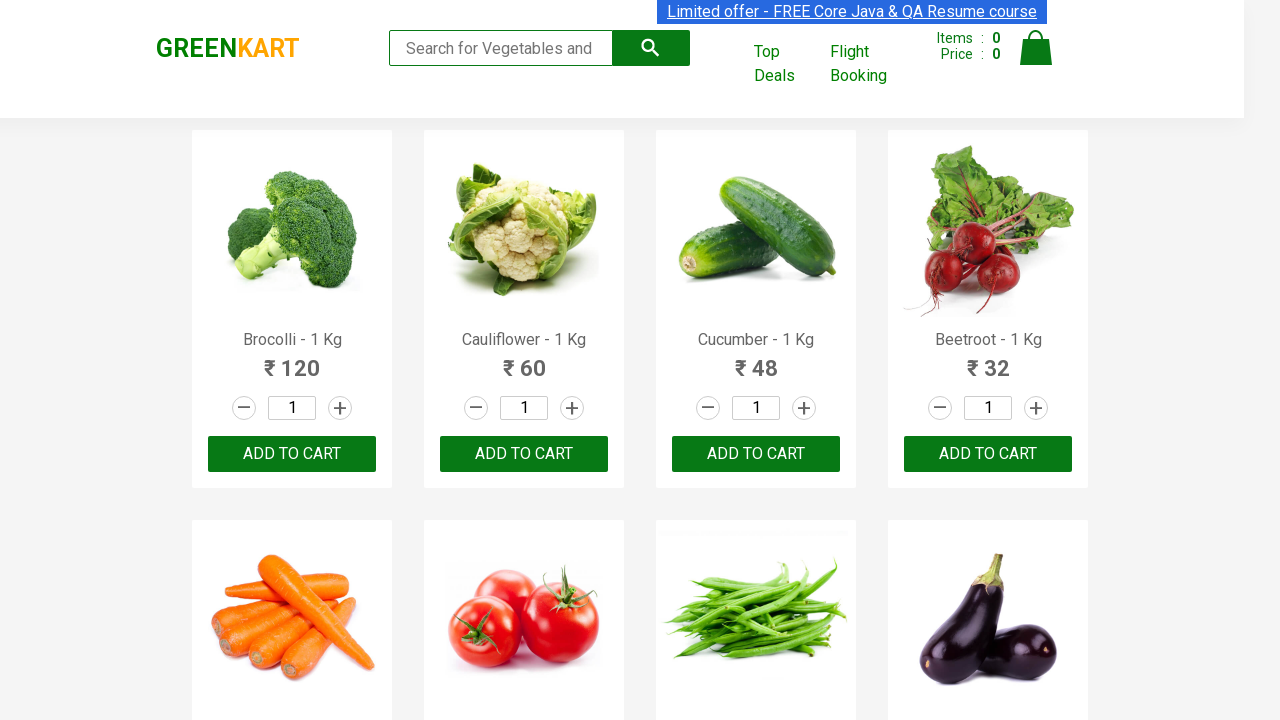

Filled search box with 'ca' on .search-keyword
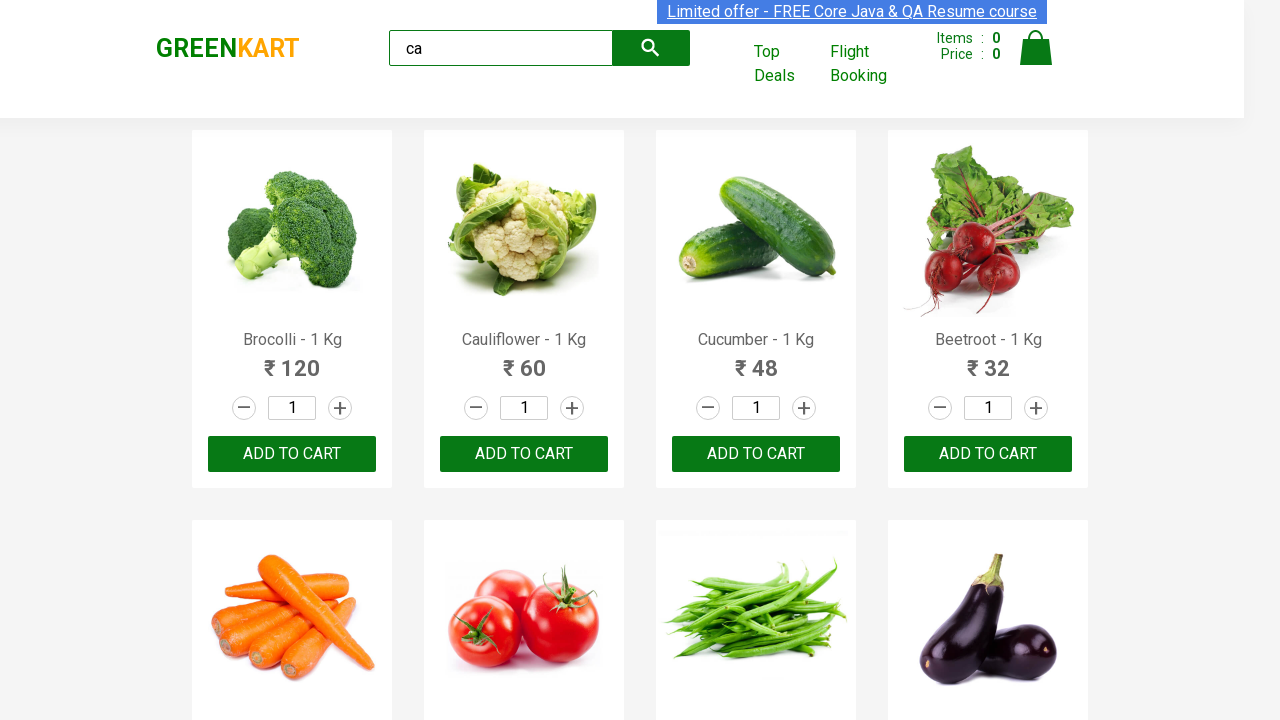

Waited 2 seconds for search results to load
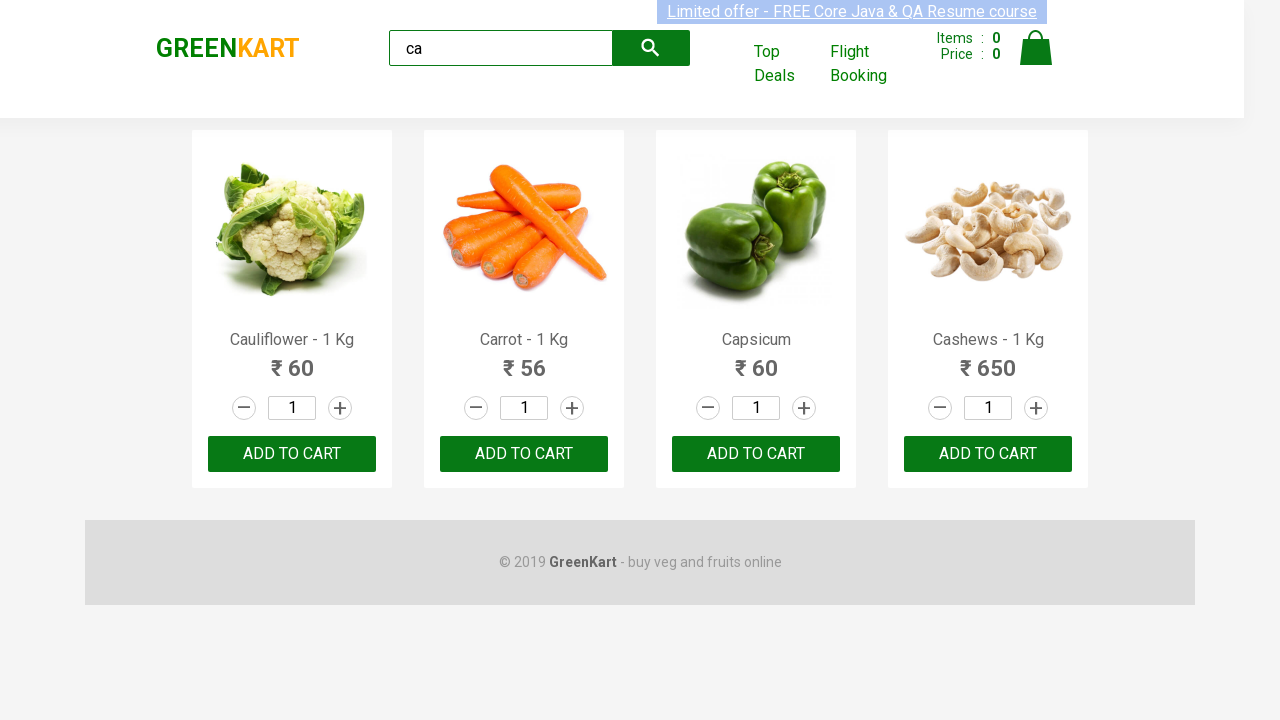

Verified products are displayed on the page
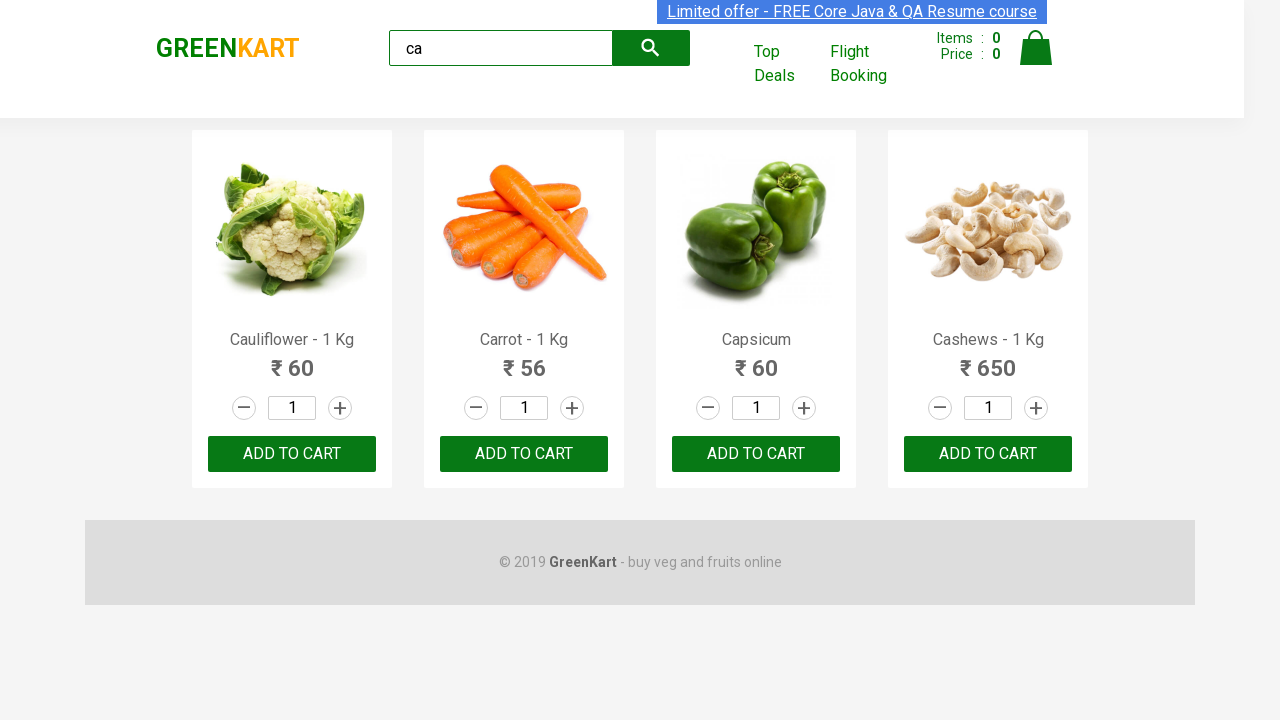

Clicked 'ADD TO CART' button on the third product at (756, 454) on .products .product >> nth=2 >> button >> internal:has-text="ADD TO CART"i
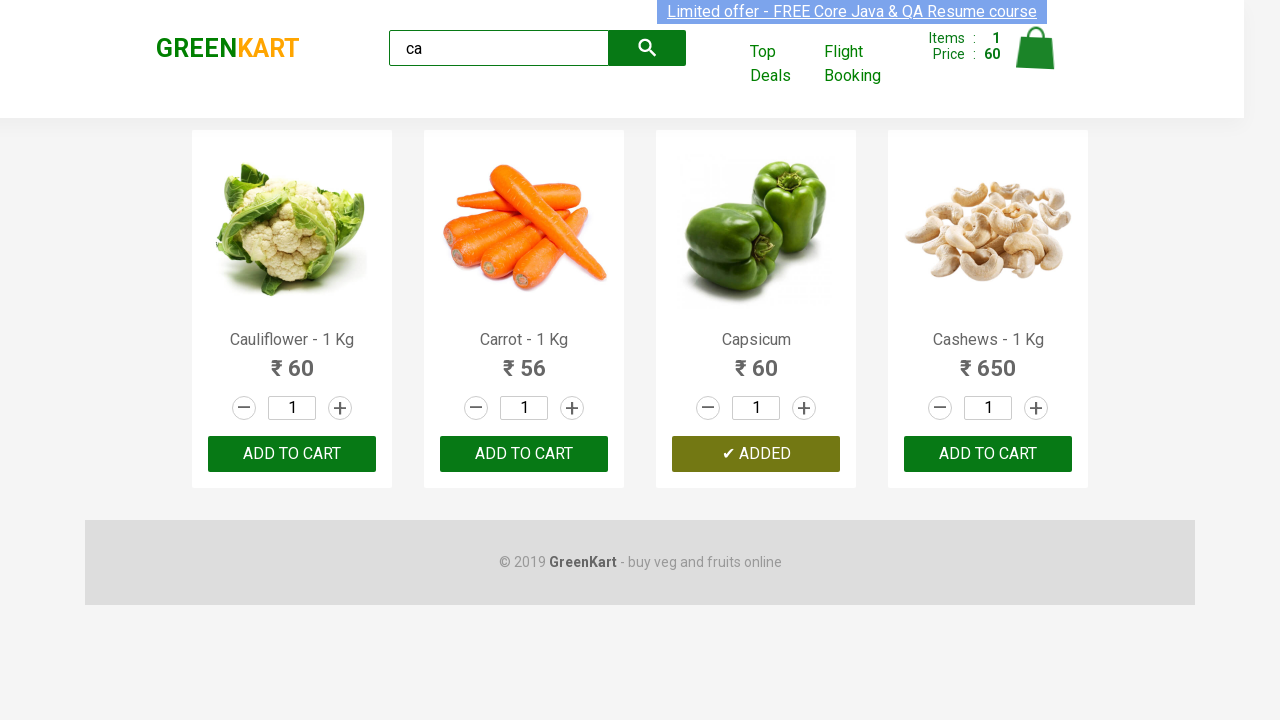

Found and clicked 'ADD TO CART' for Cashews product at (988, 454) on .products .product >> nth=3 >> button >> internal:has-text="ADD TO CART"i
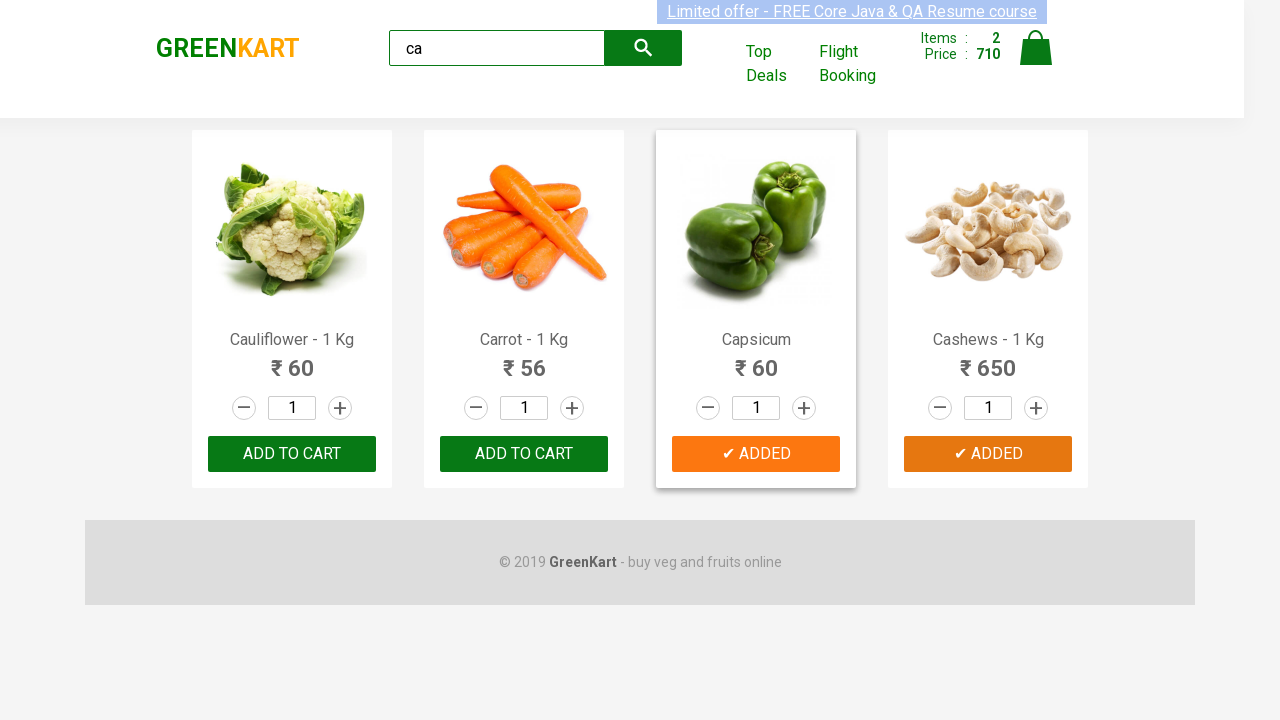

Brand logo element loaded
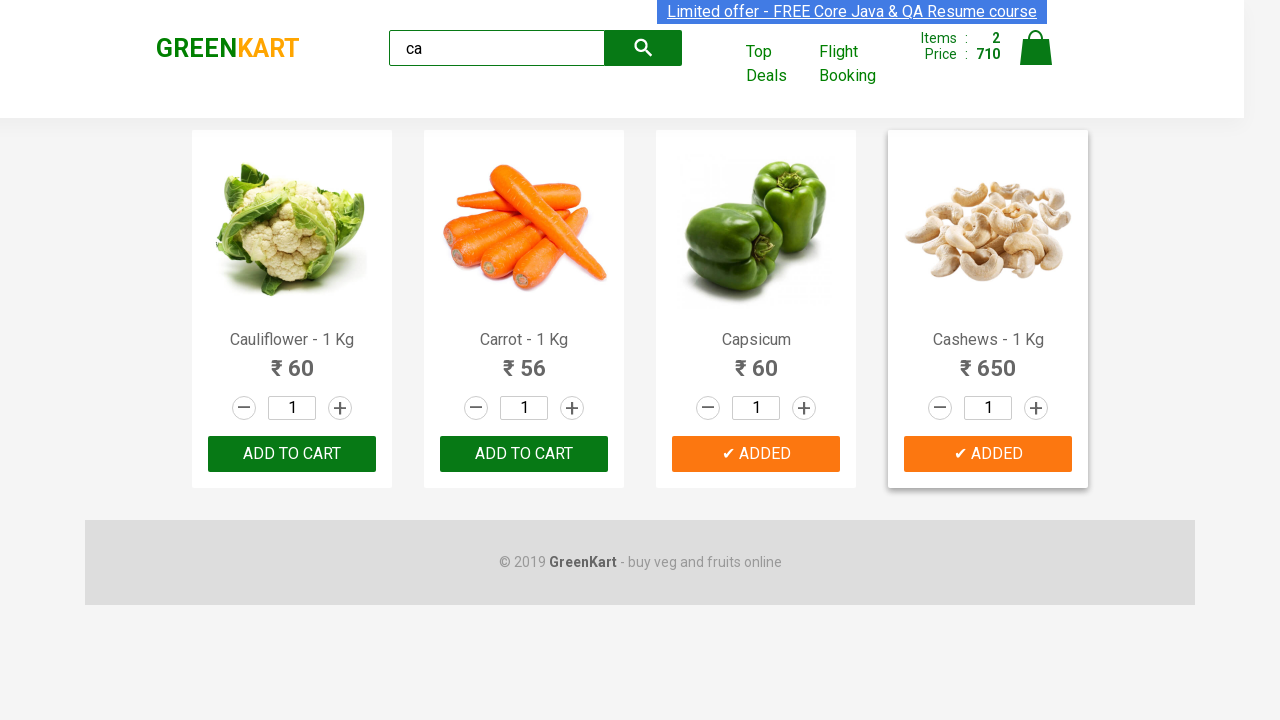

Retrieved brand logo text: 'GREENKART'
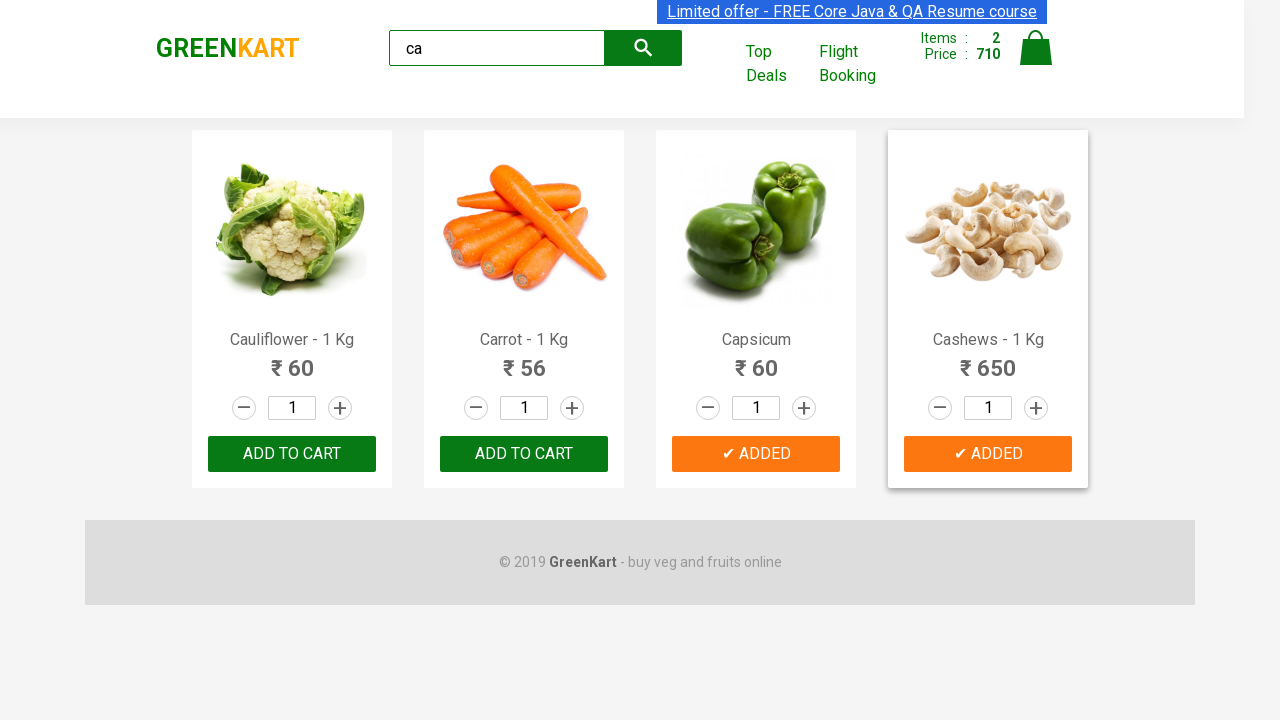

Verified brand logo text is 'GREENKART'
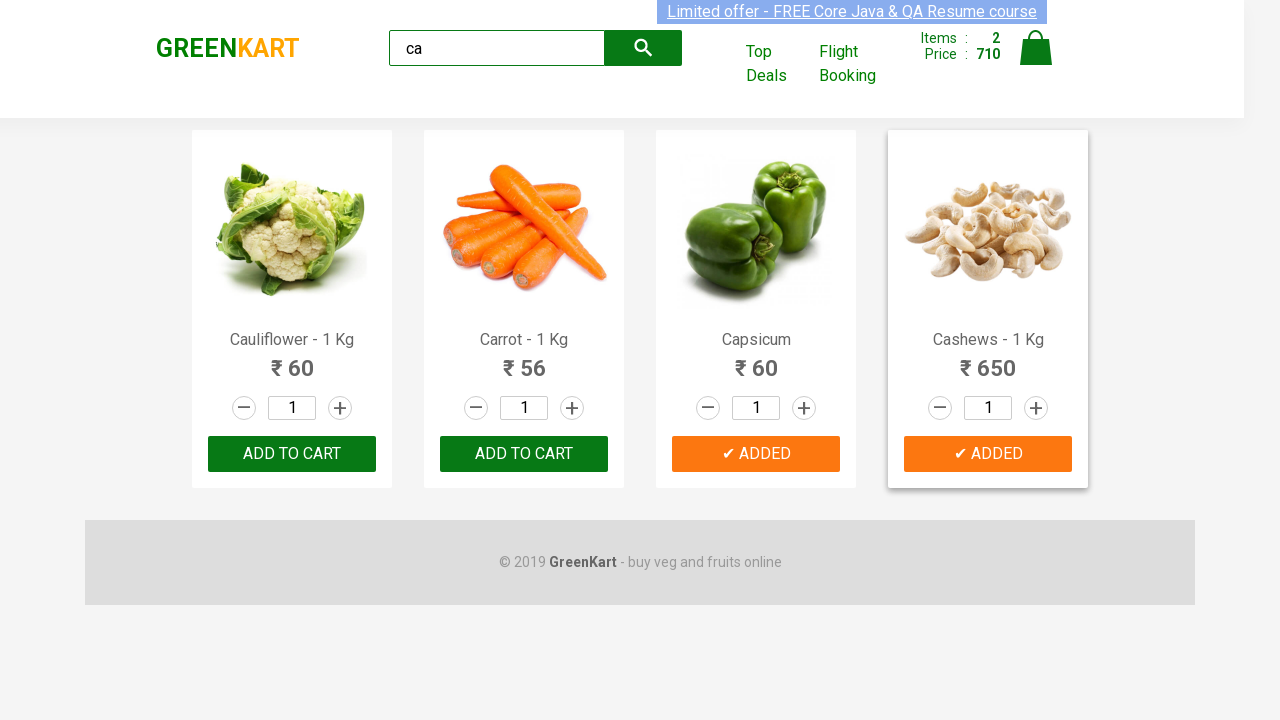

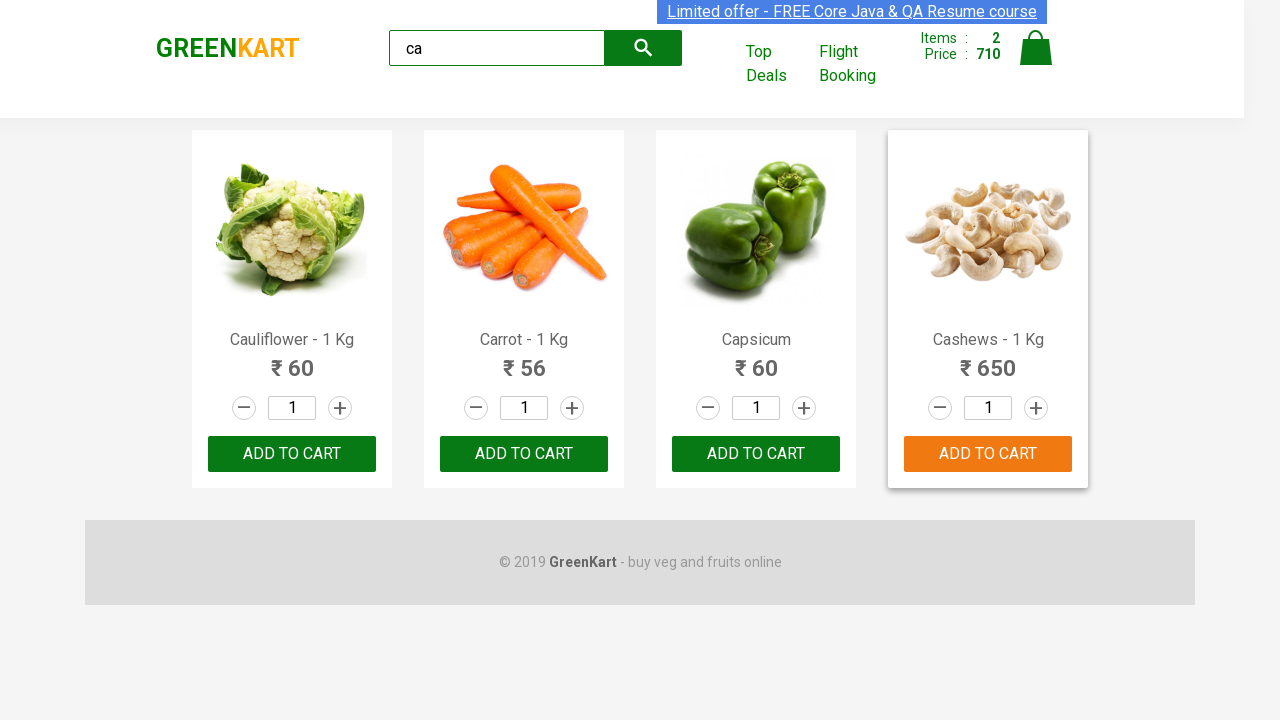